Finds and clicks the submit button using the correct button ID

Starting URL: http://suninjuly.github.io/simple_form_find_task.html

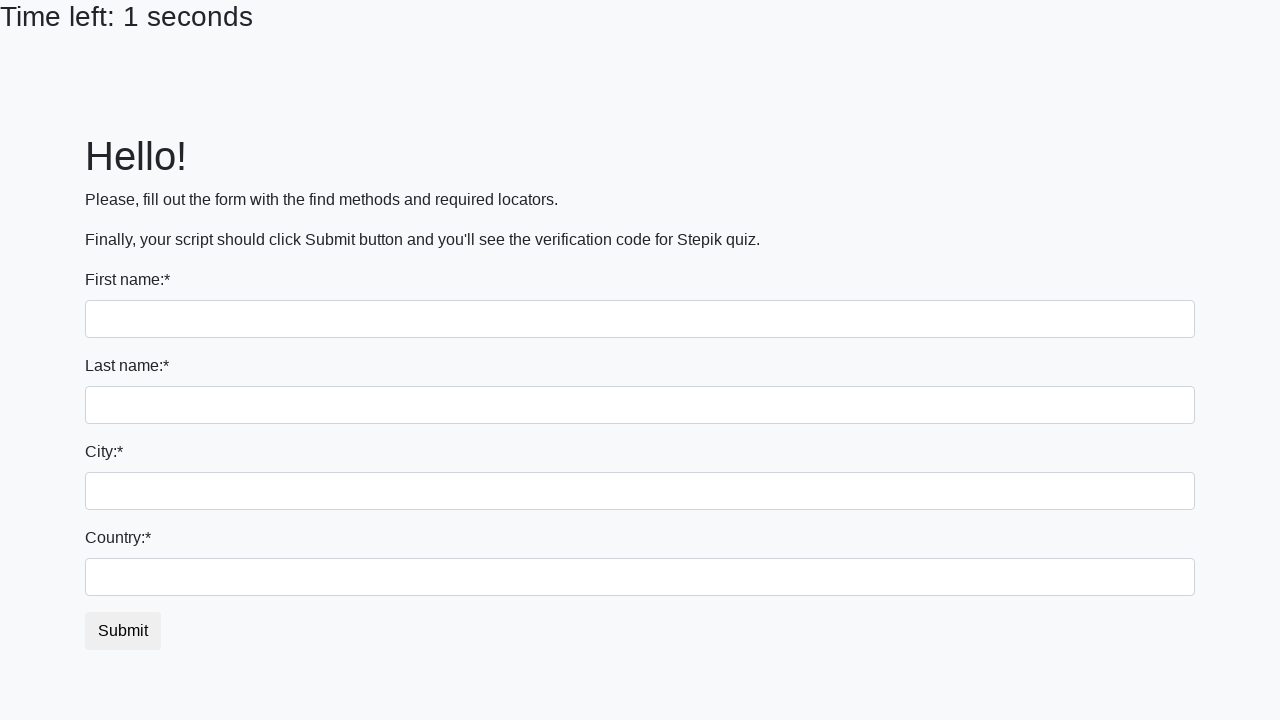

Clicked the submit button using correct button ID at (123, 631) on #submit_button
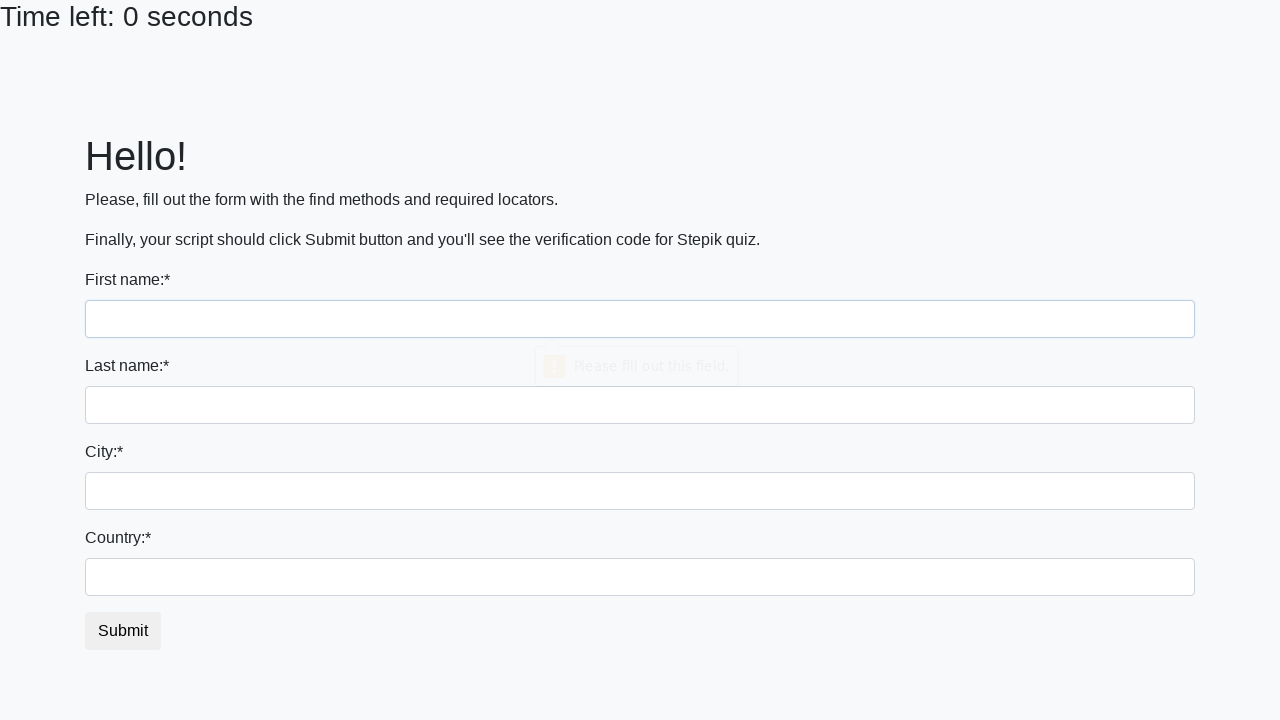

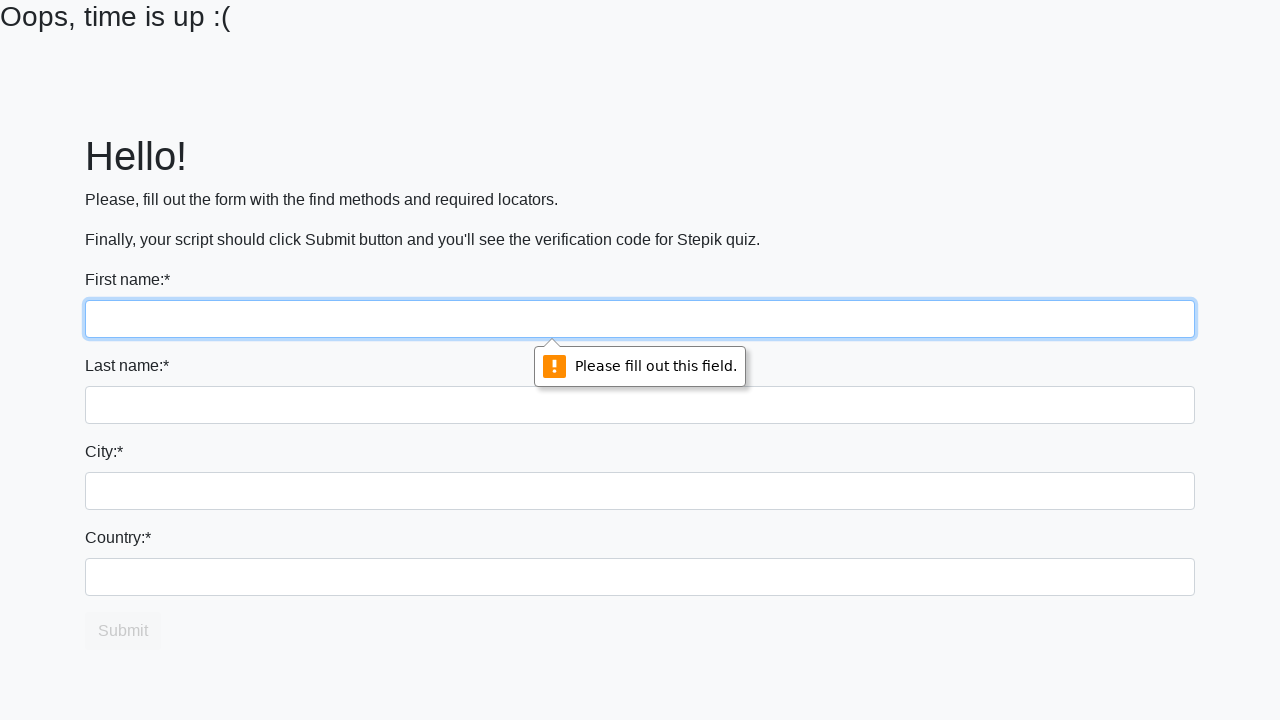